Tests dropdown selection functionality by selecting different US states using various methods (visible text, value, index) and verifies the final selection

Starting URL: https://practice.cydeo.com/dropdown

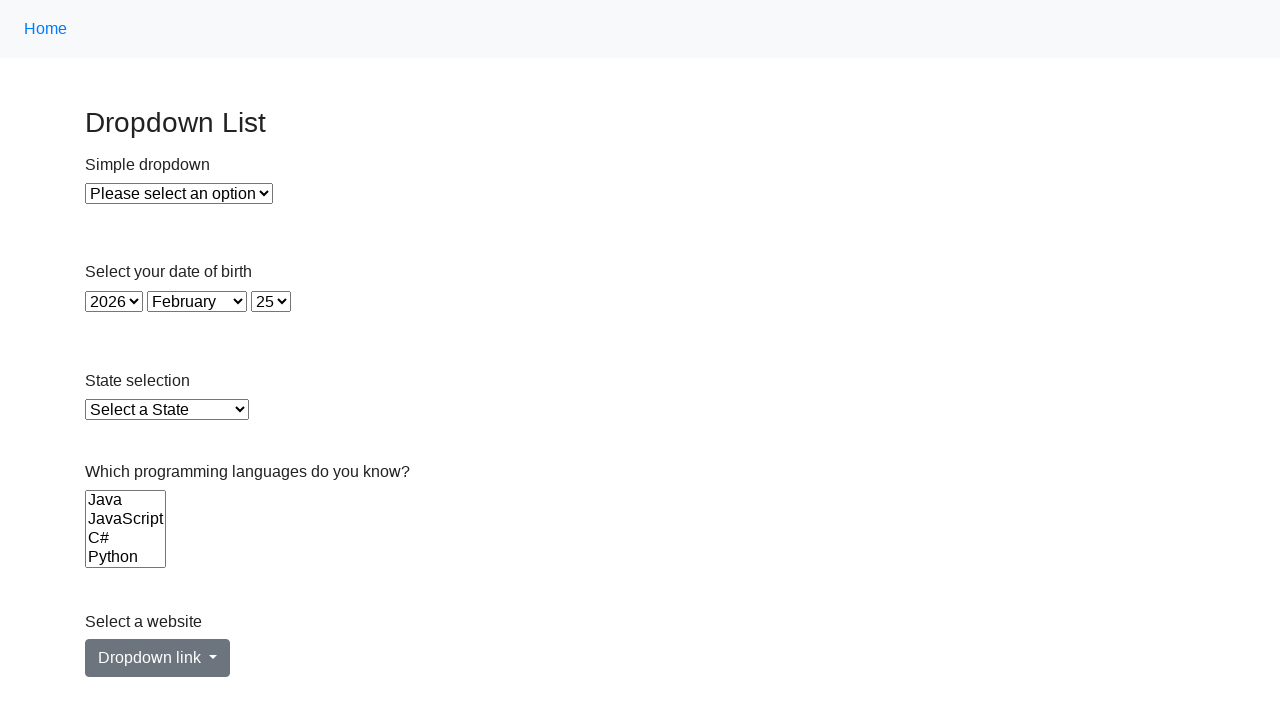

Located the state dropdown element
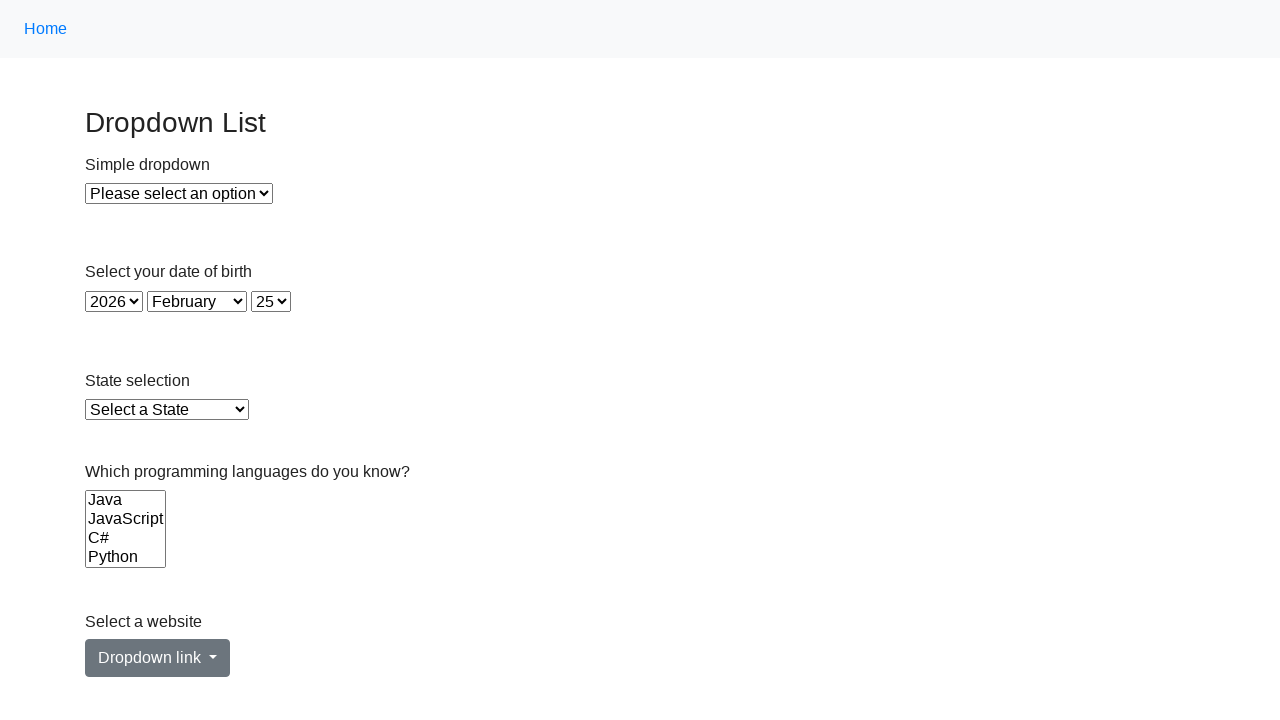

Selected Illinois by visible text from dropdown on #state
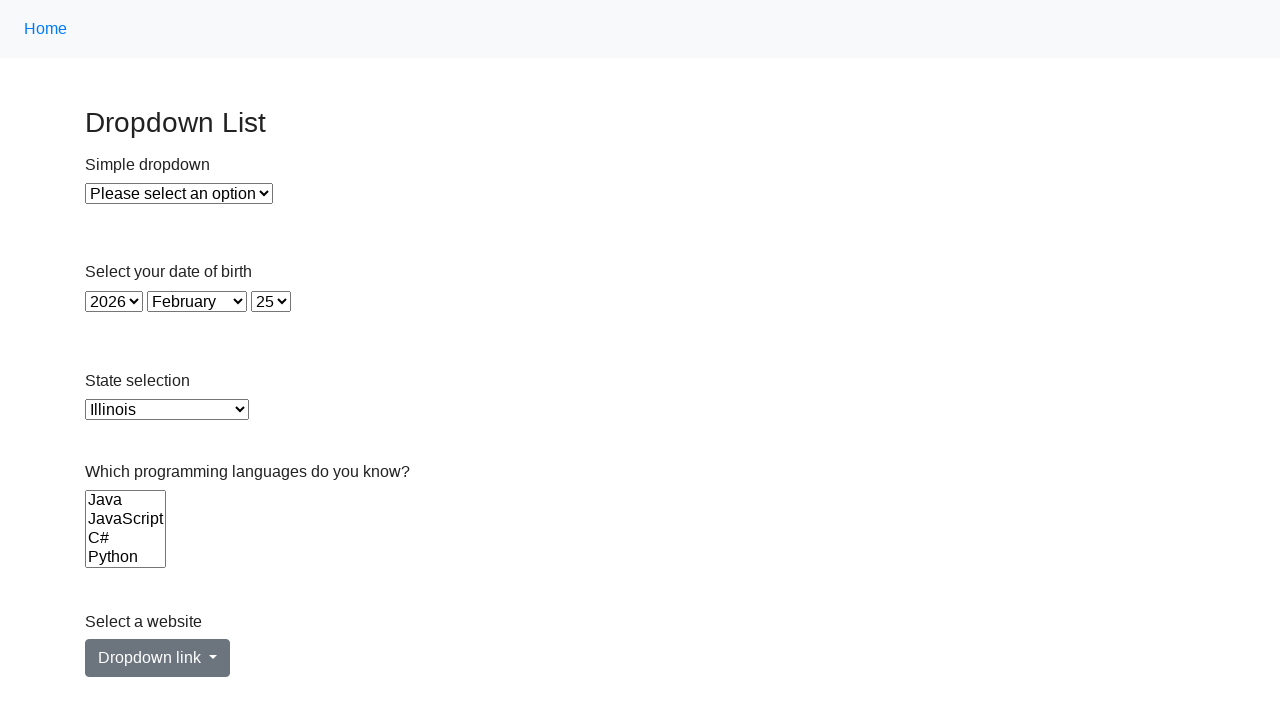

Selected Virginia by value 'VA' from dropdown on #state
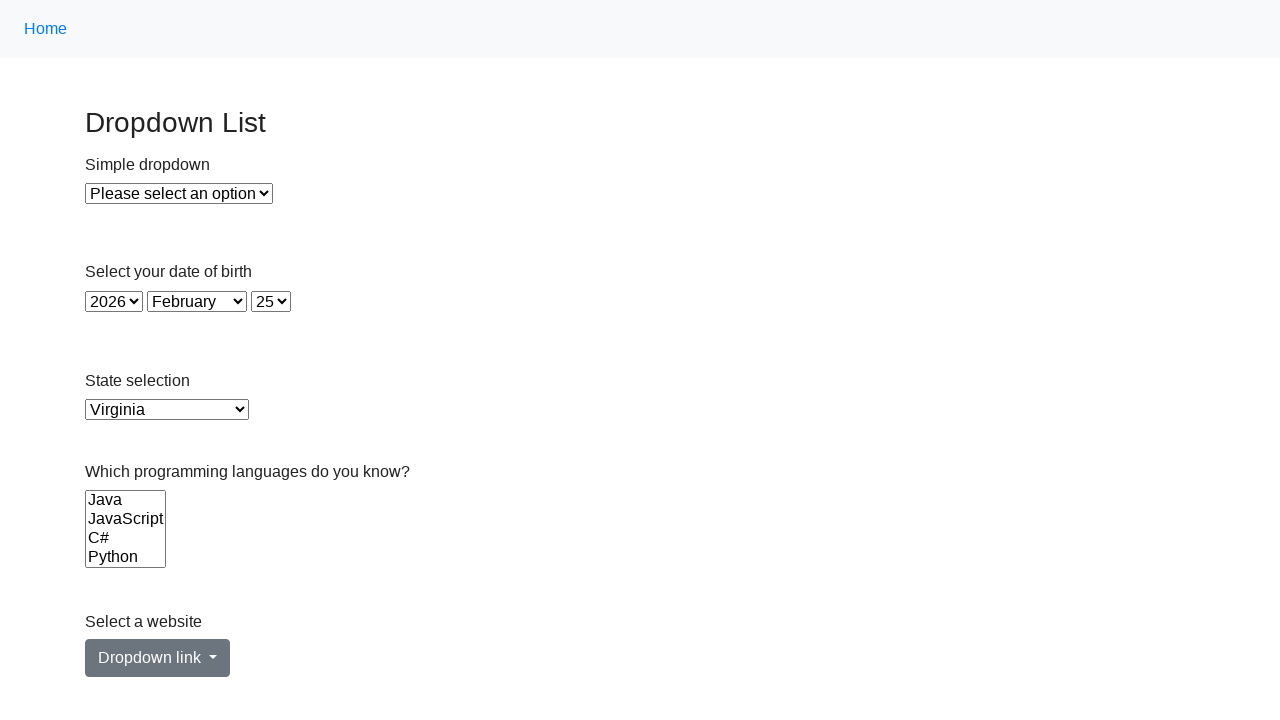

Selected California by index 5 from dropdown on #state
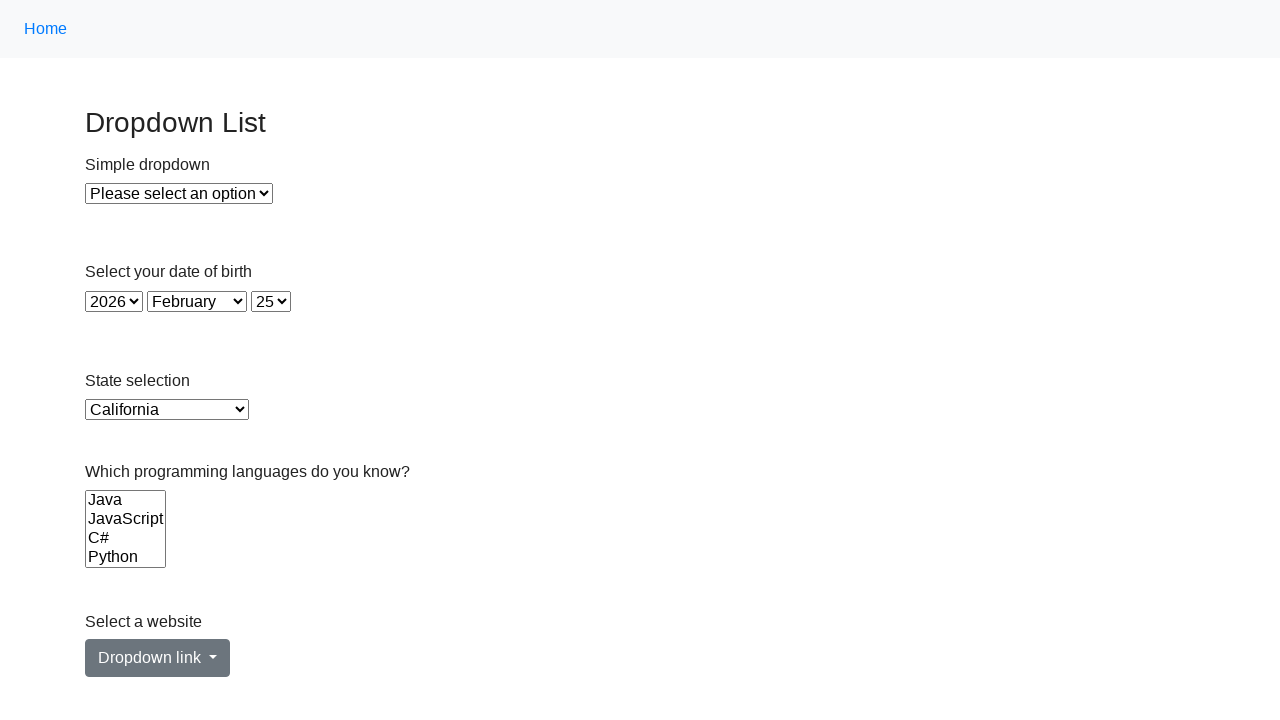

Retrieved the currently selected option text
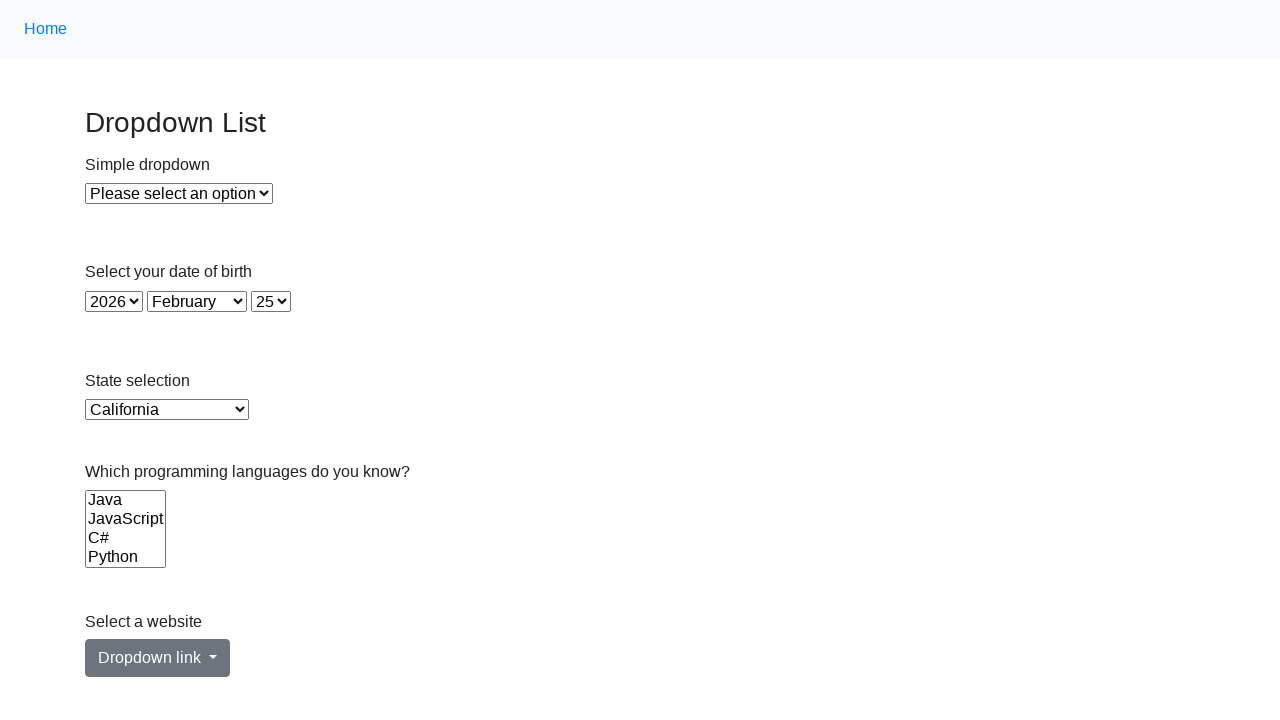

Verified that California is the selected state
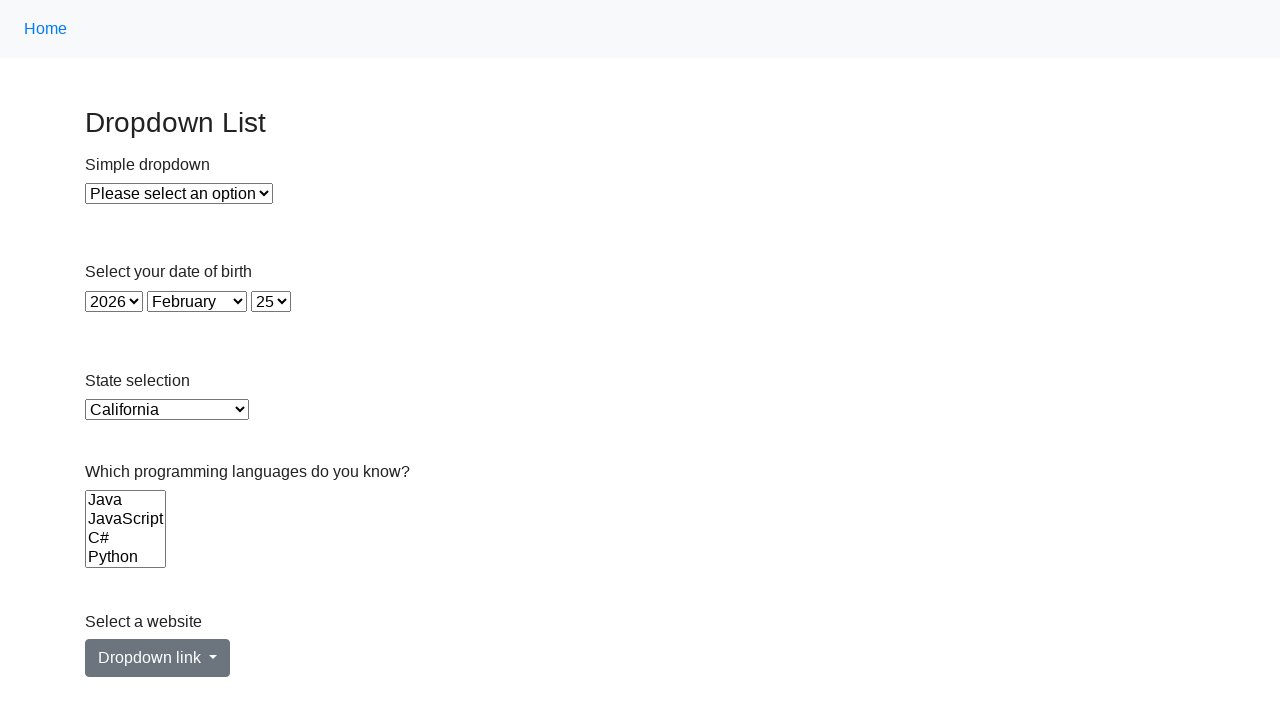

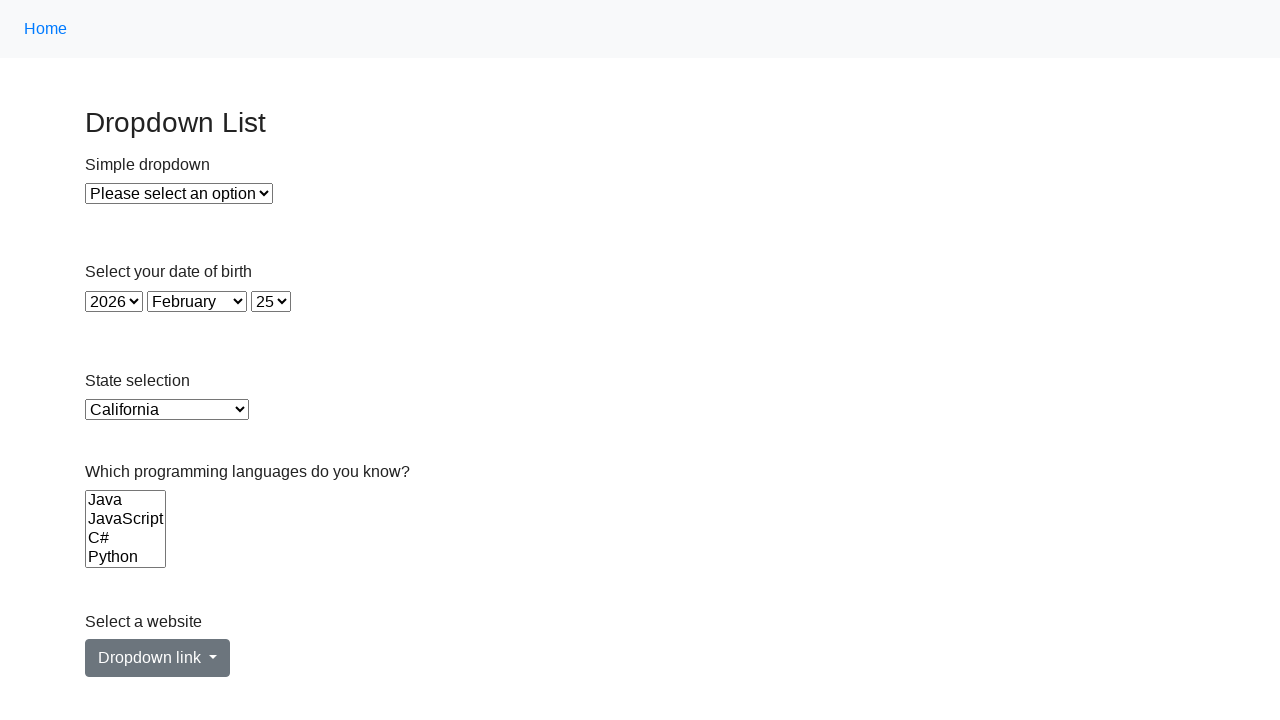